Navigates to the OpenCart demo site and verifies the page loads successfully by checking the page title is available.

Starting URL: https://naveenautomationlabs.com/opencart/

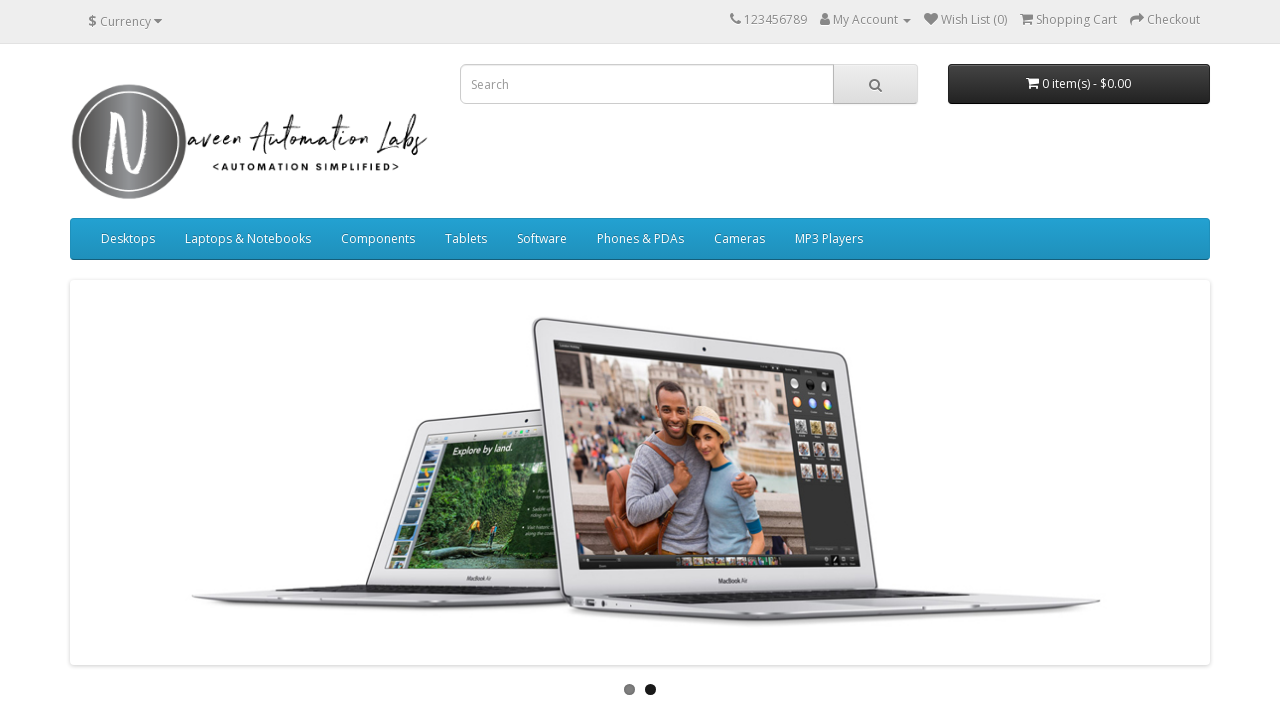

Navigated to OpenCart demo site
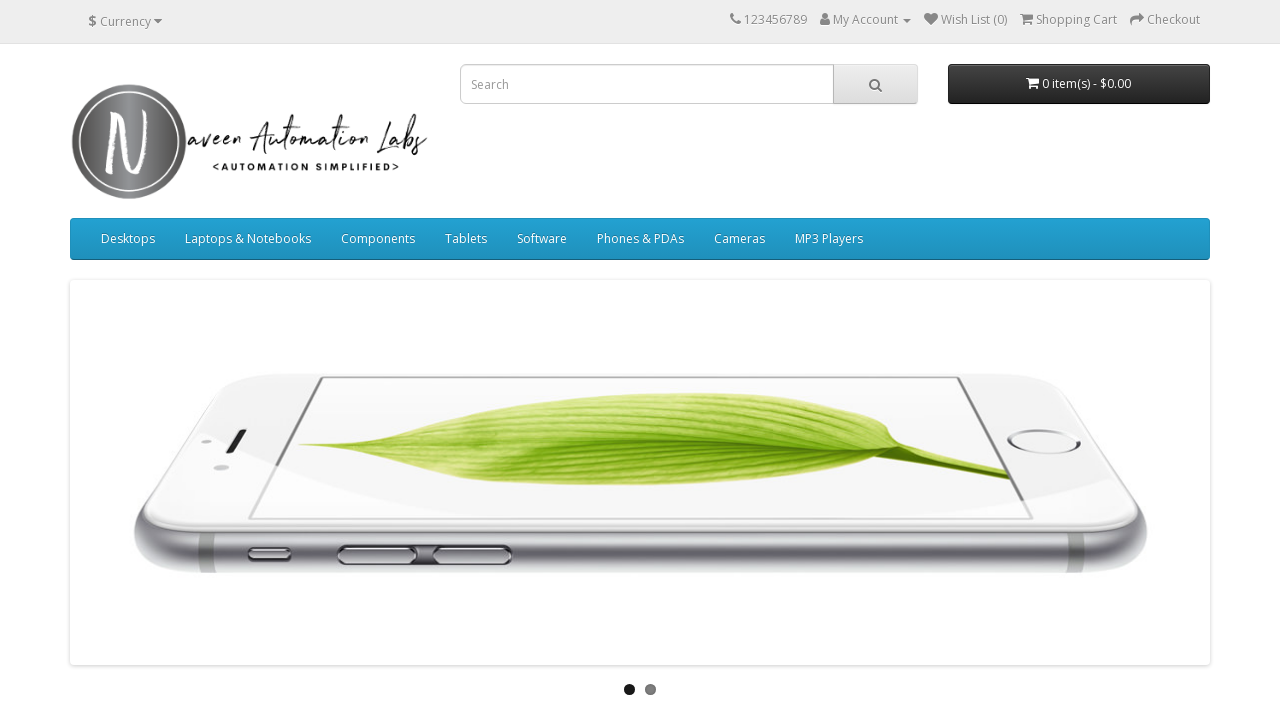

Page DOM content loaded
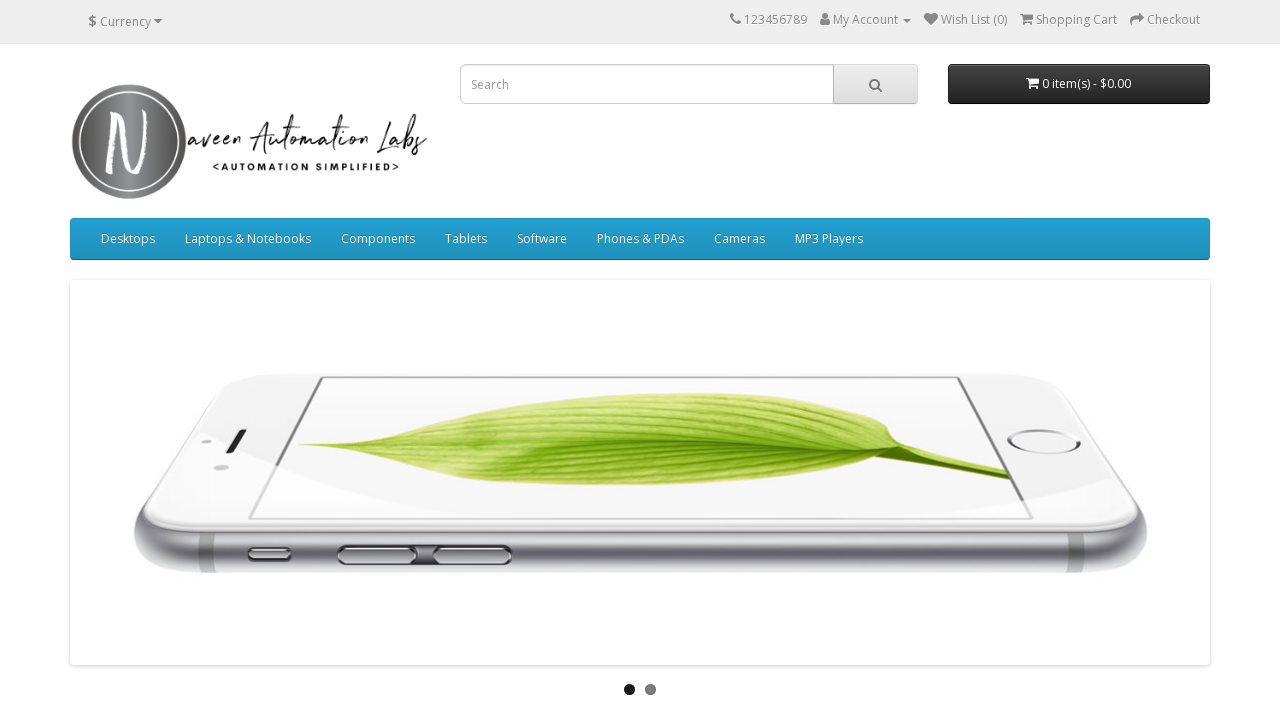

Retrieved page title: 'Your Store'
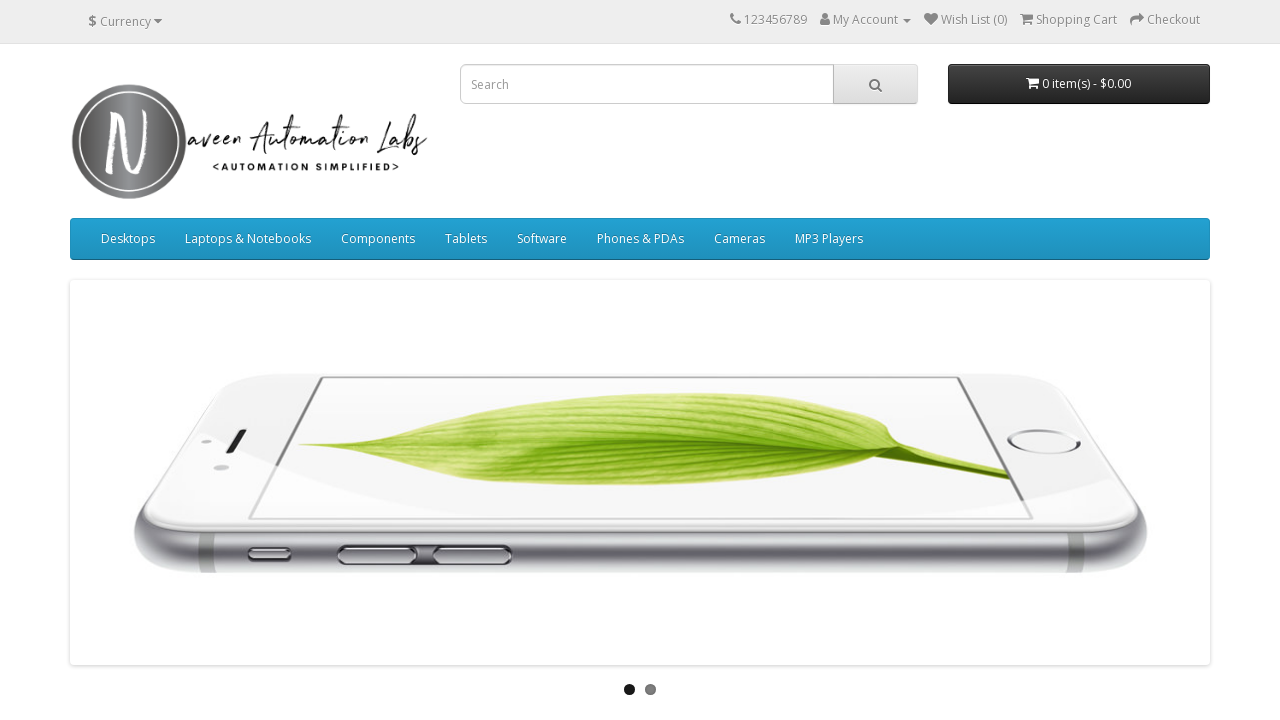

Verified page title is not empty - page loaded successfully
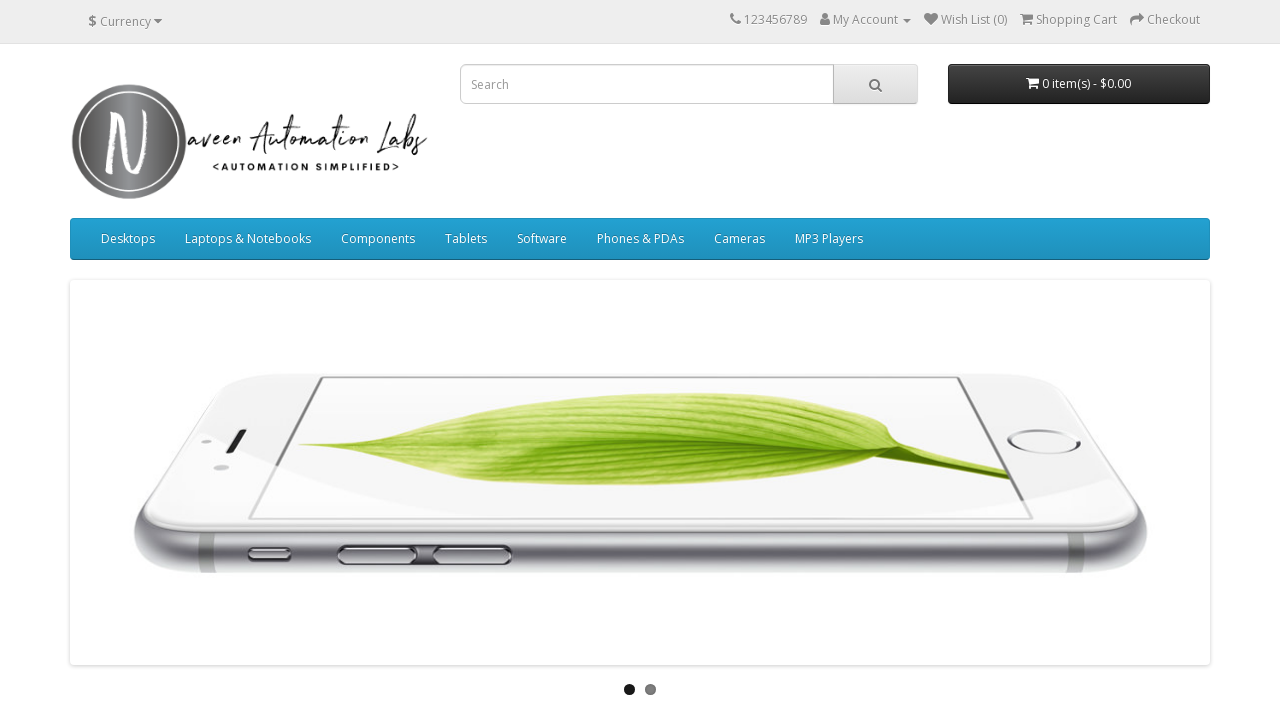

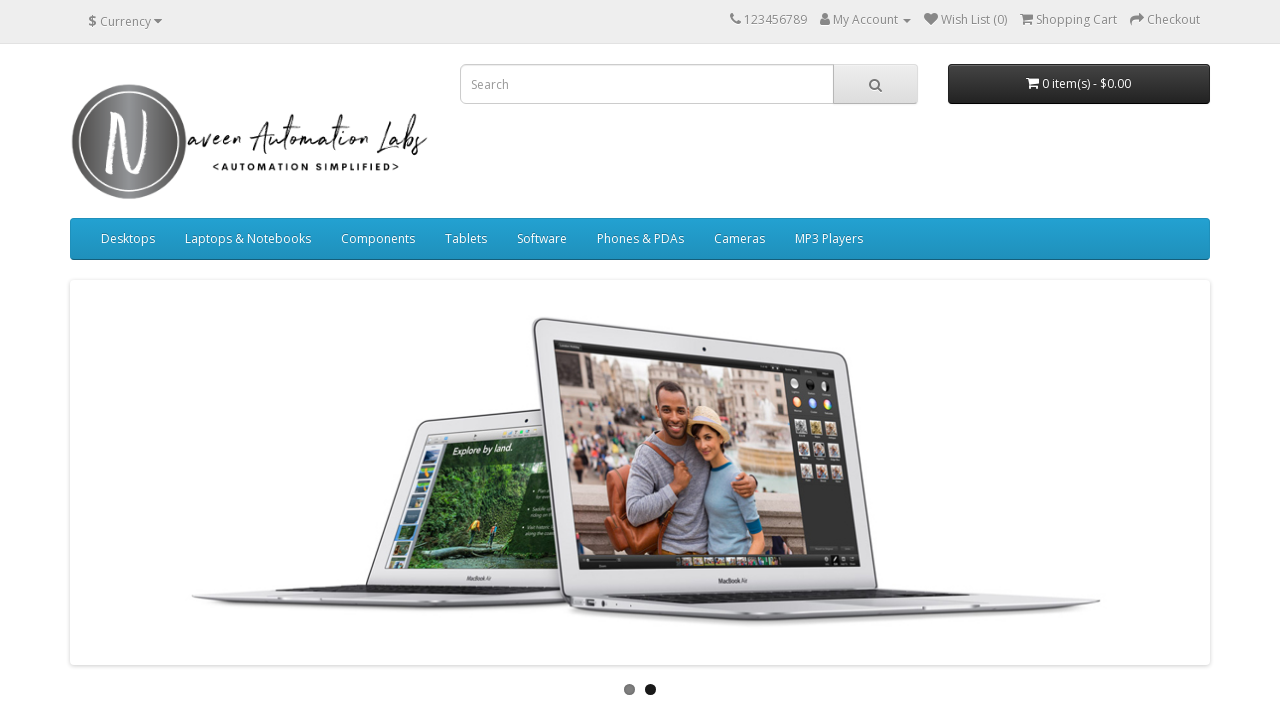